Tests context menu (right-click) functionality on a search box field.

Starting URL: http://omayo.blogspot.com

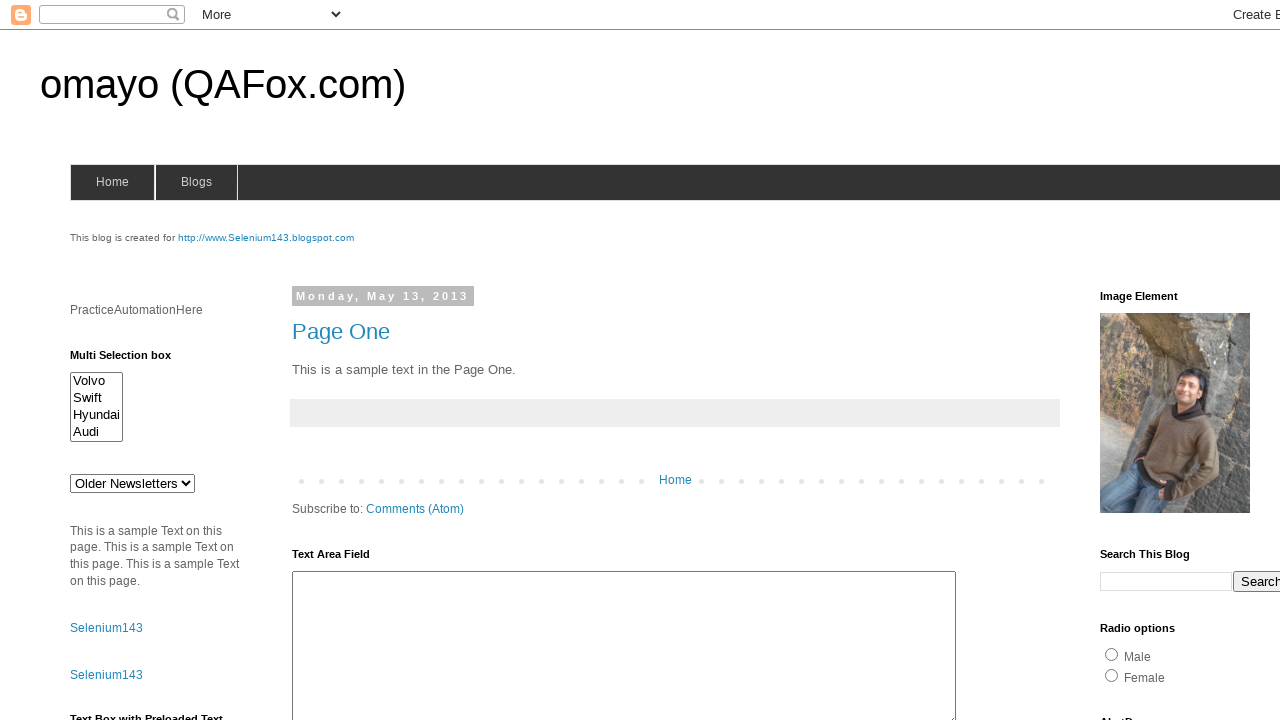

Located search box element with name='q'
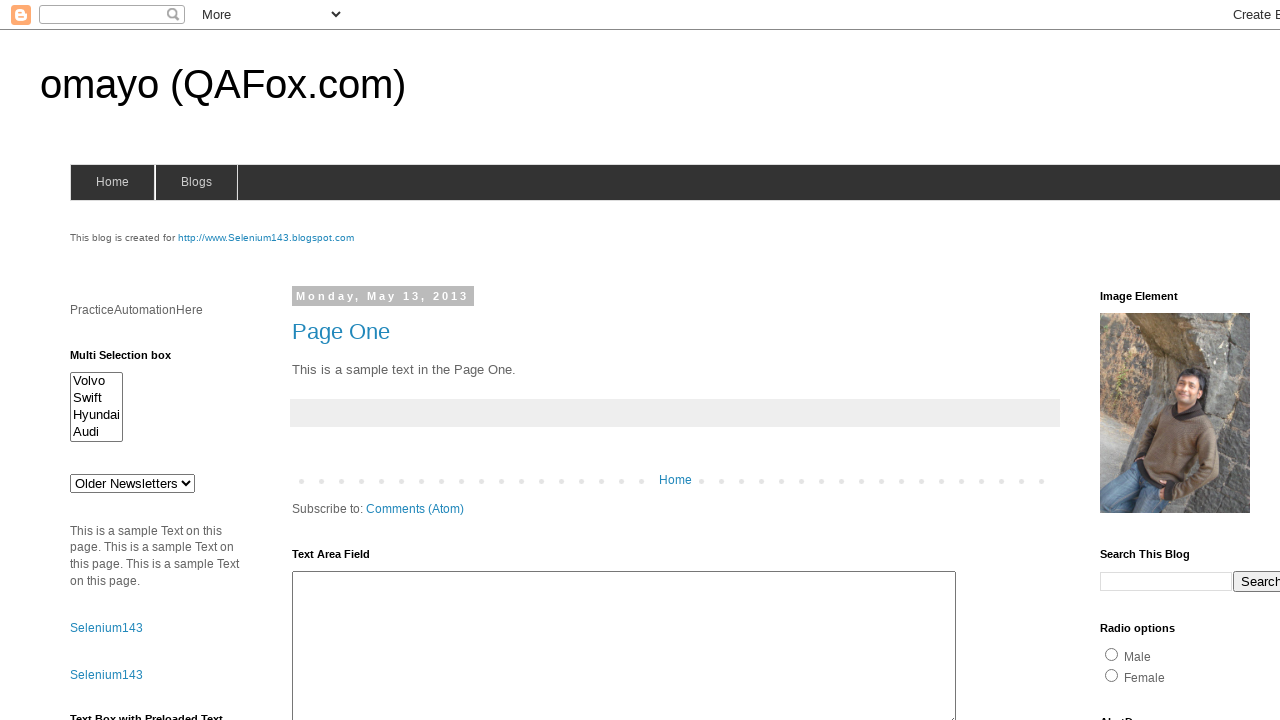

Search box element loaded and ready
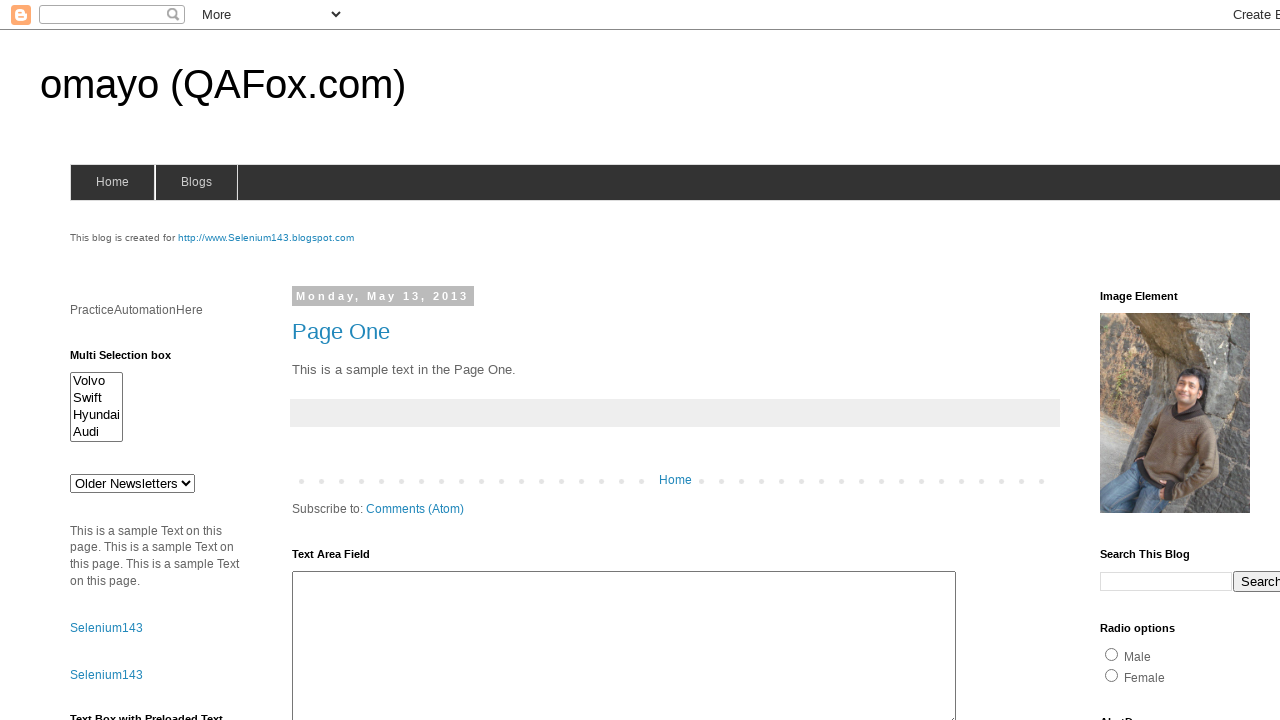

Right-clicked on search box to open context menu at (1166, 581) on input[name='q']
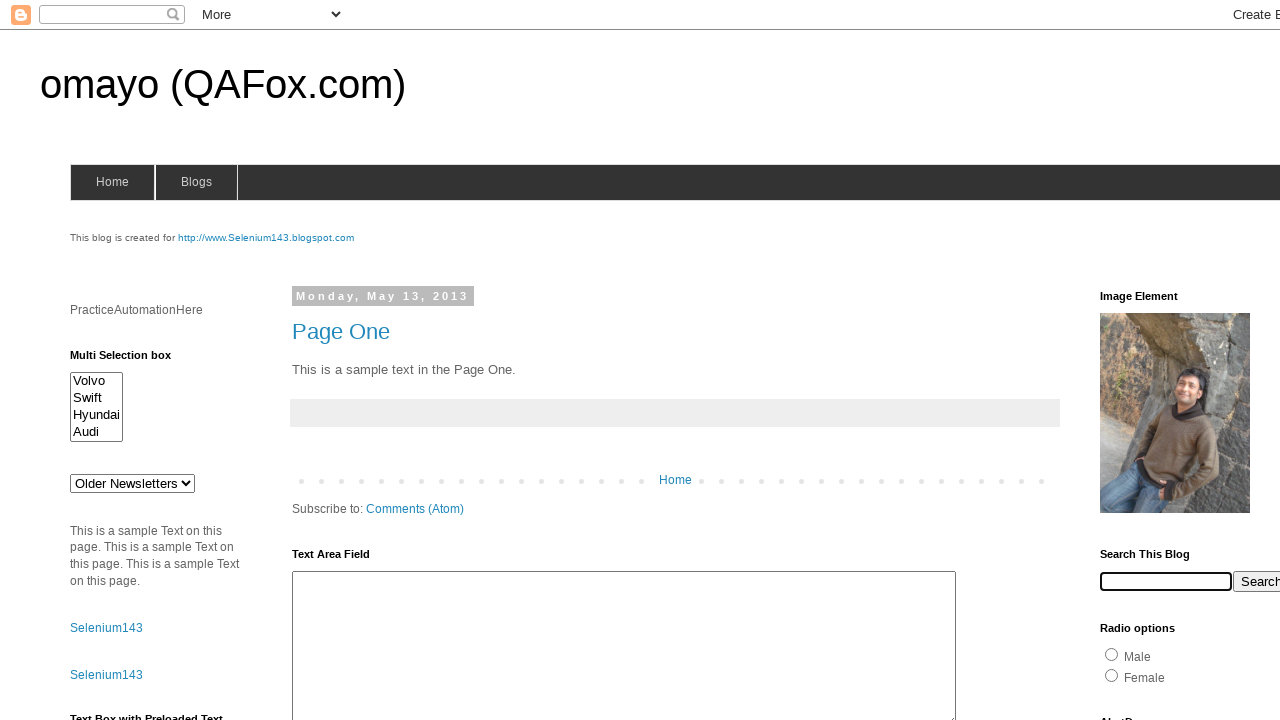

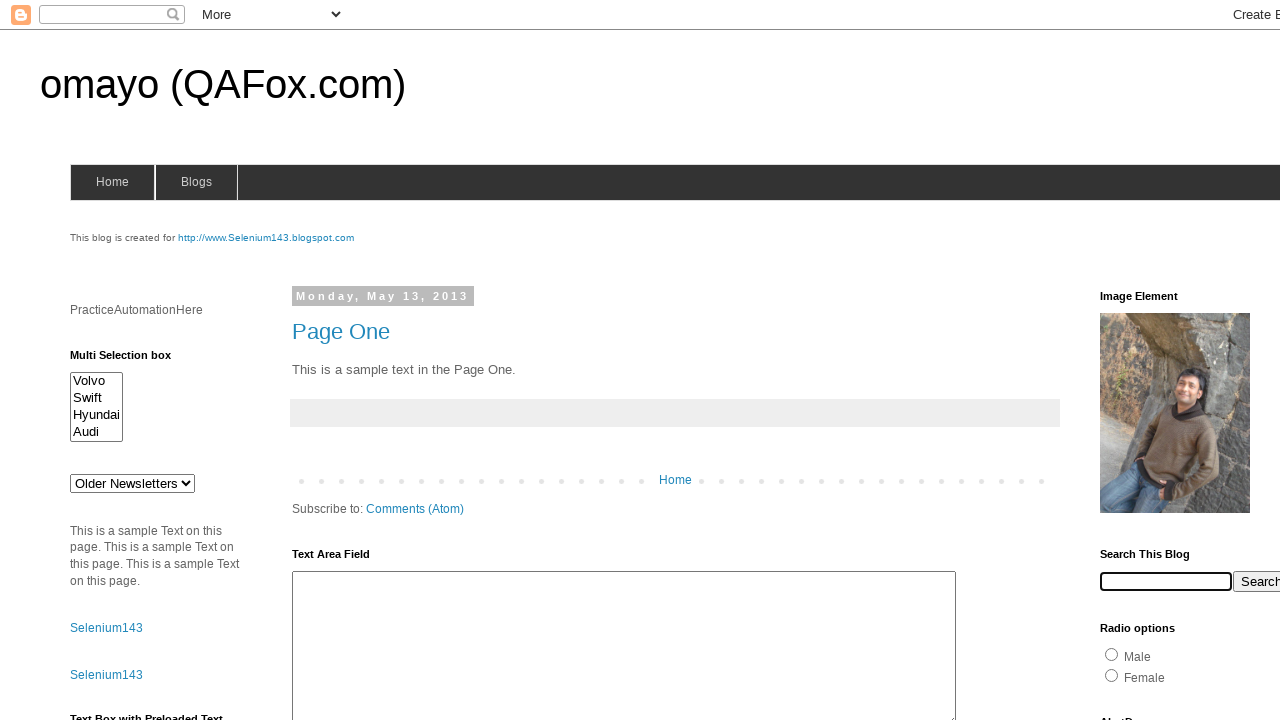